Tests an explicit wait scenario by waiting for a price to decrease to $100, clicking the Book button, then solving a mathematical calculation and submitting the answer.

Starting URL: http://suninjuly.github.io/explicit_wait2.html

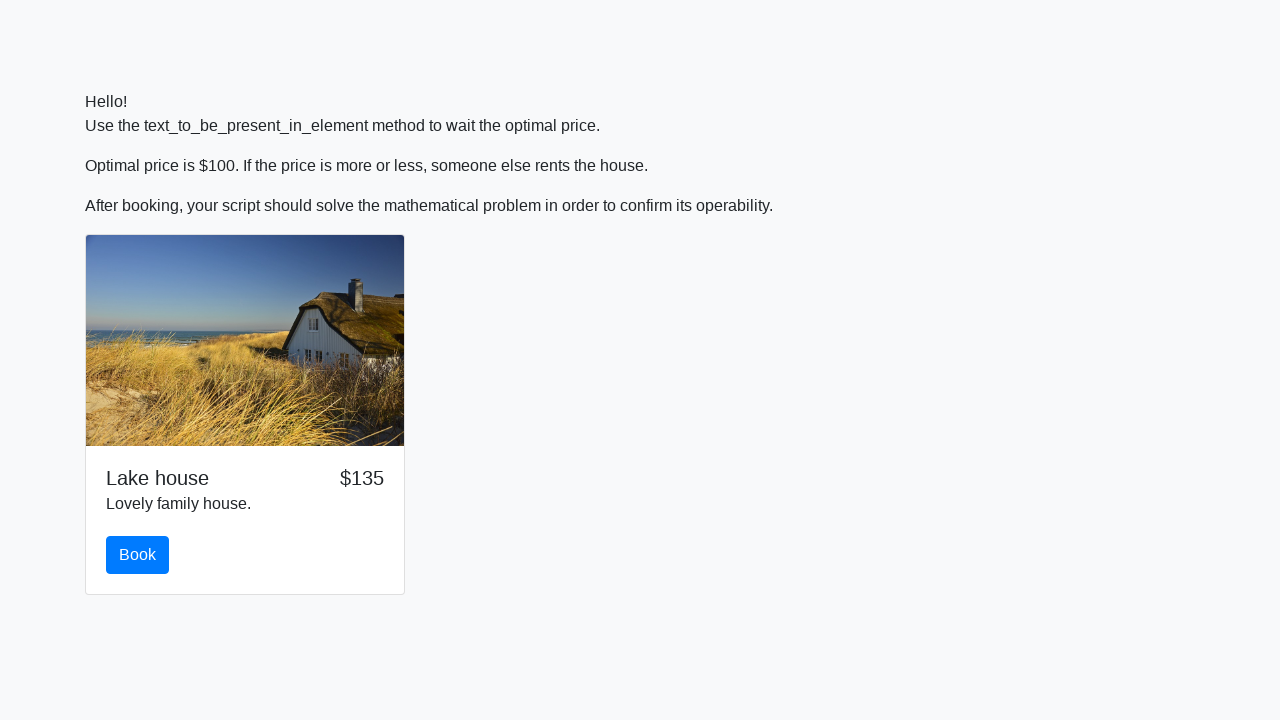

Waited for price to decrease to $100
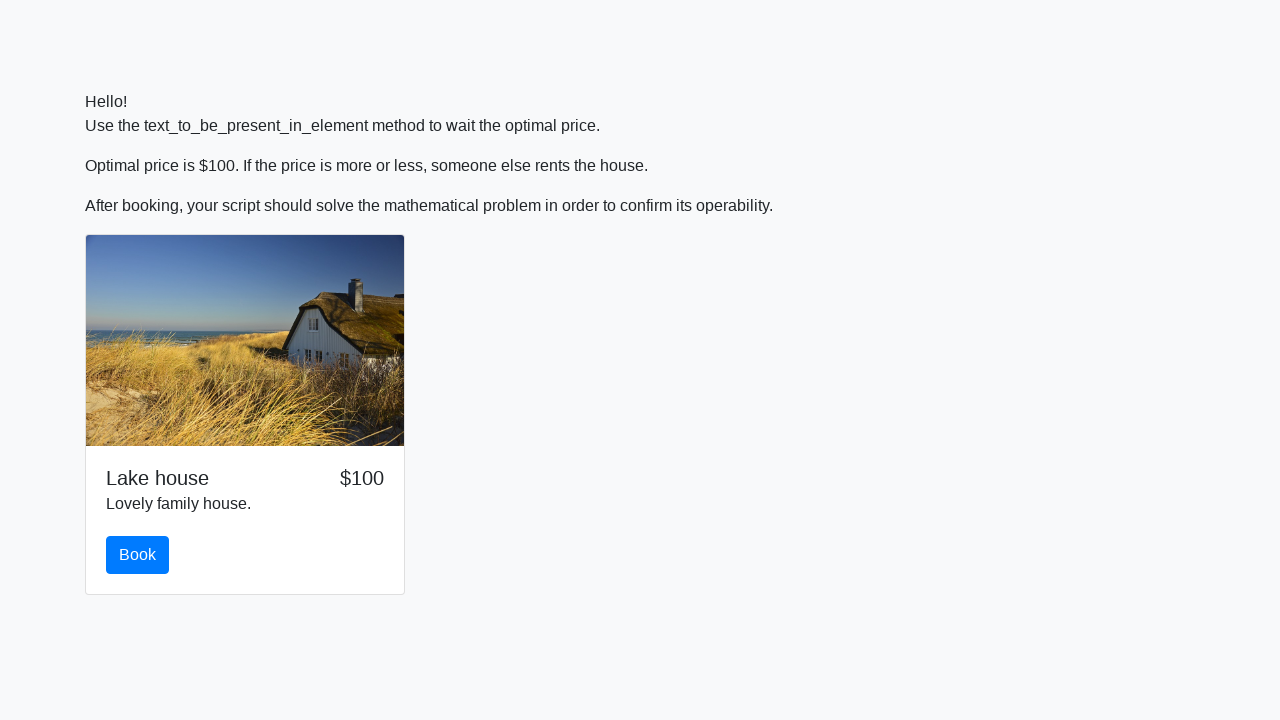

Clicked the Book button at (138, 555) on #book
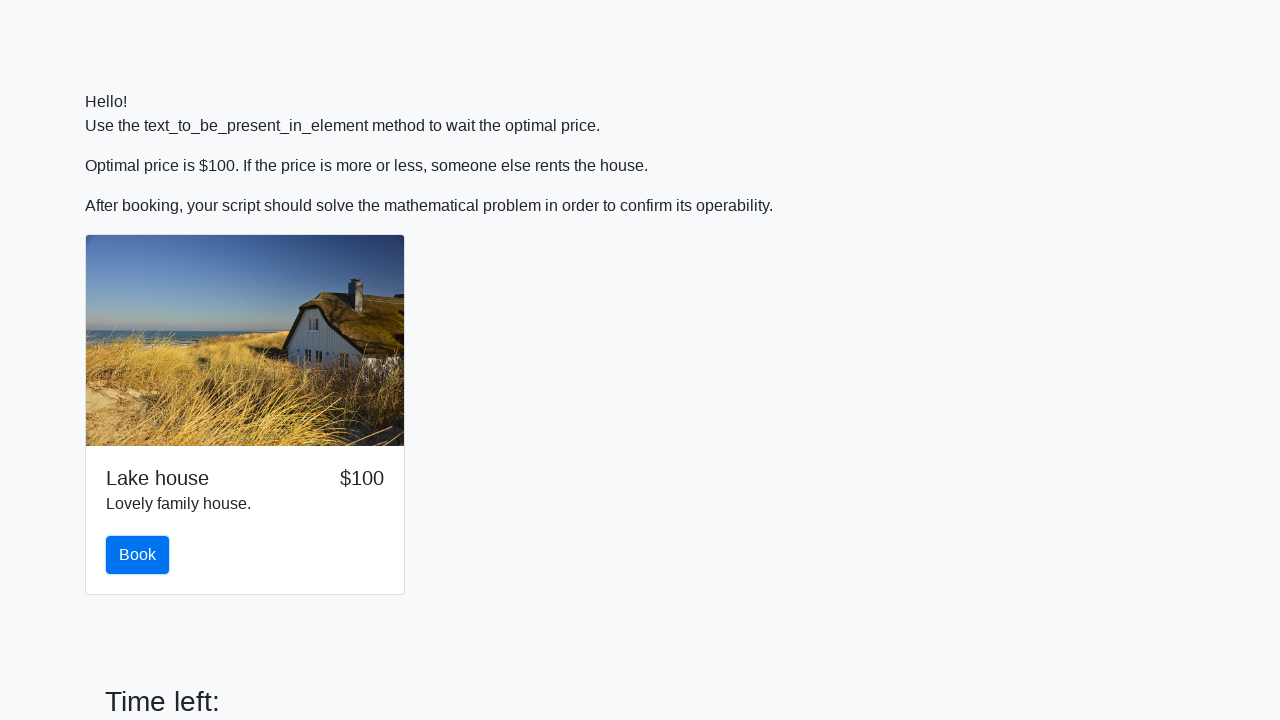

Retrieved input value for math problem
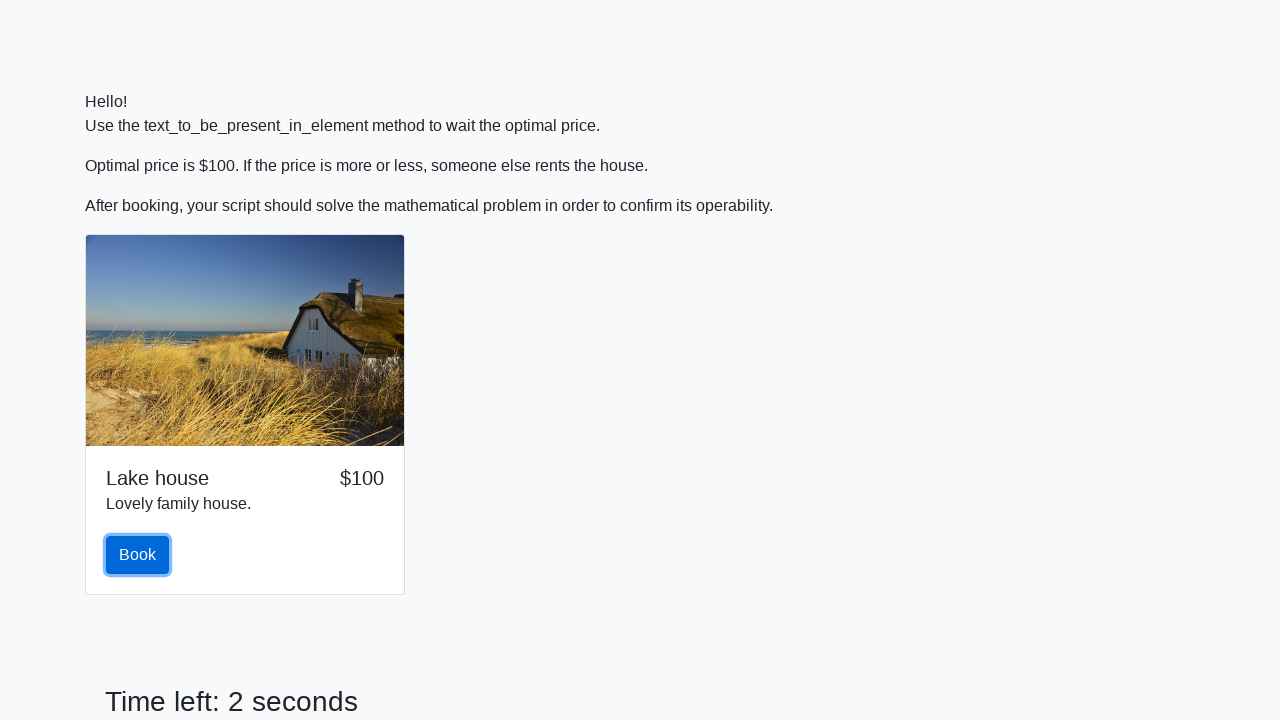

Calculated the mathematical answer
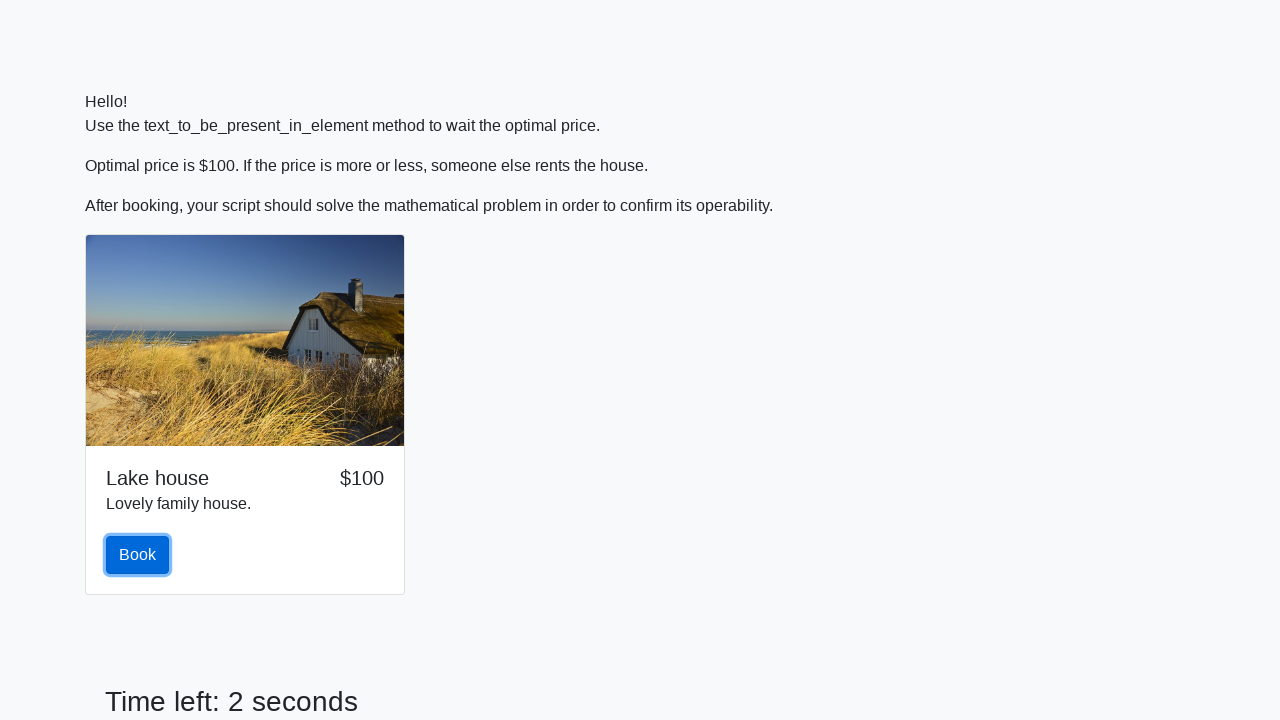

Filled in the calculated answer on #answer
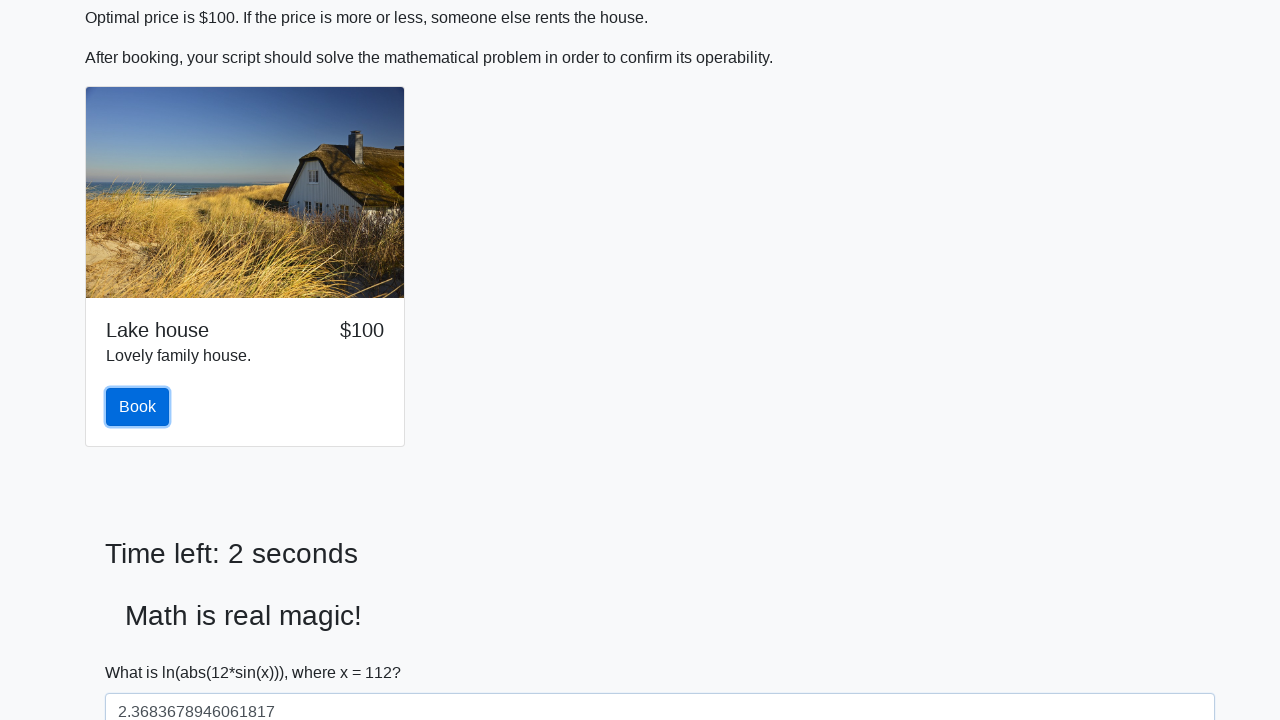

Clicked the solve button to submit answer at (143, 651) on #solve
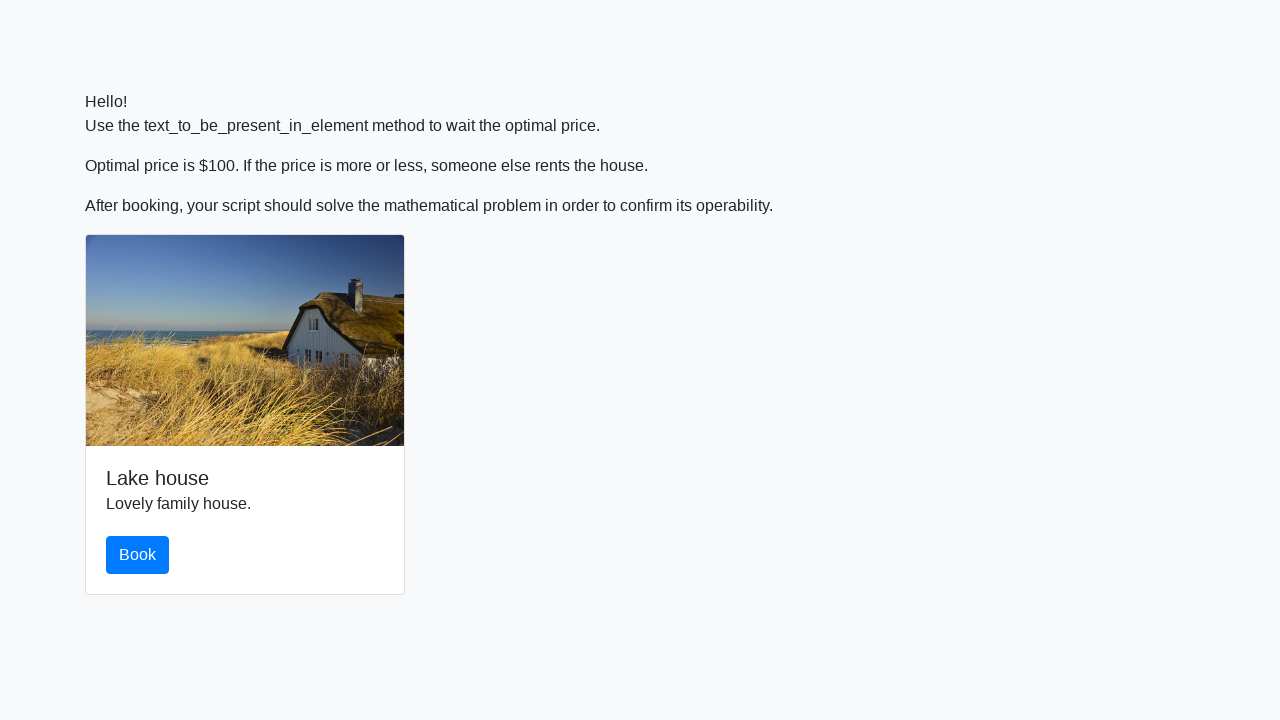

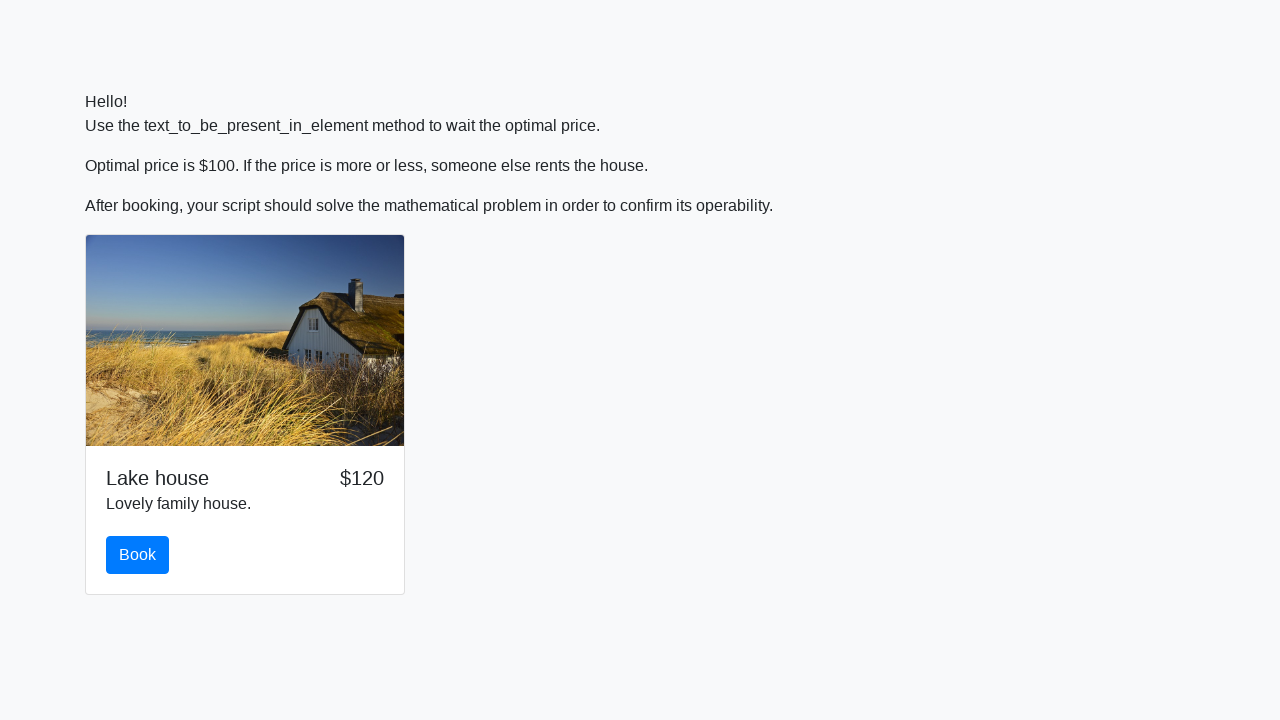